Opens Atlassian website and maximizes the browser window

Starting URL: https://www.atlassian.com

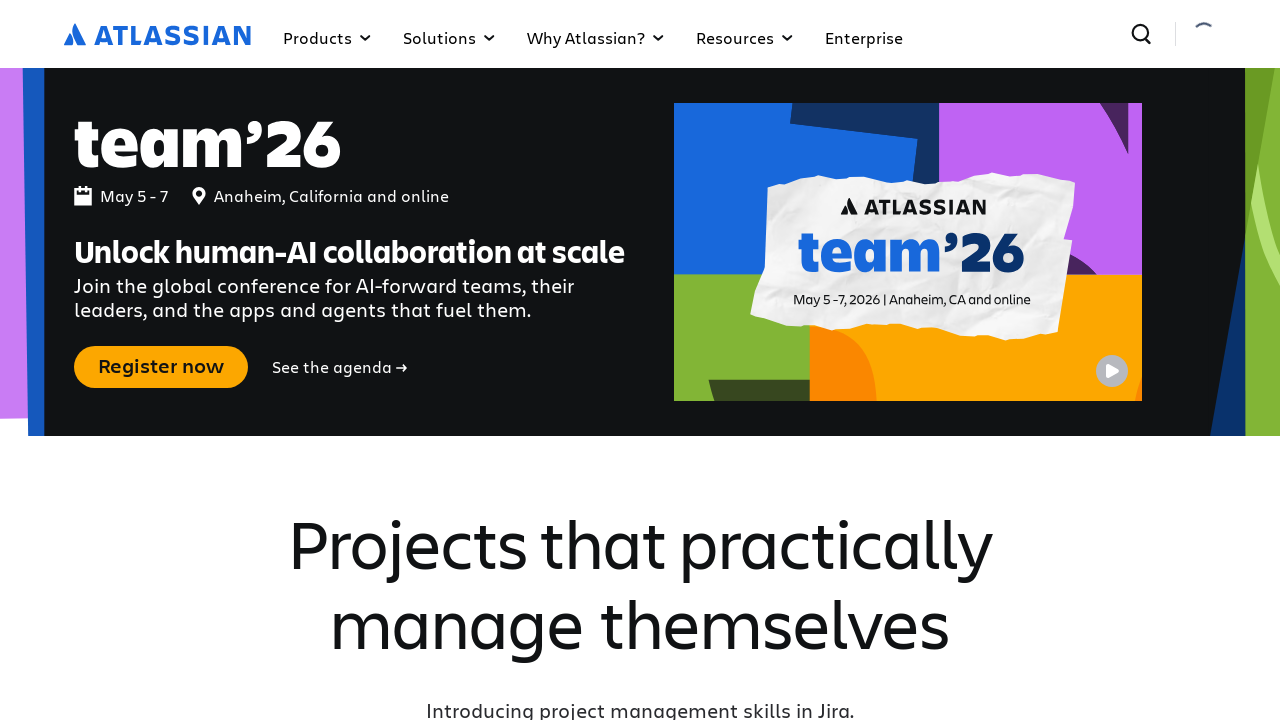

Navigated to Atlassian website at https://www.atlassian.com
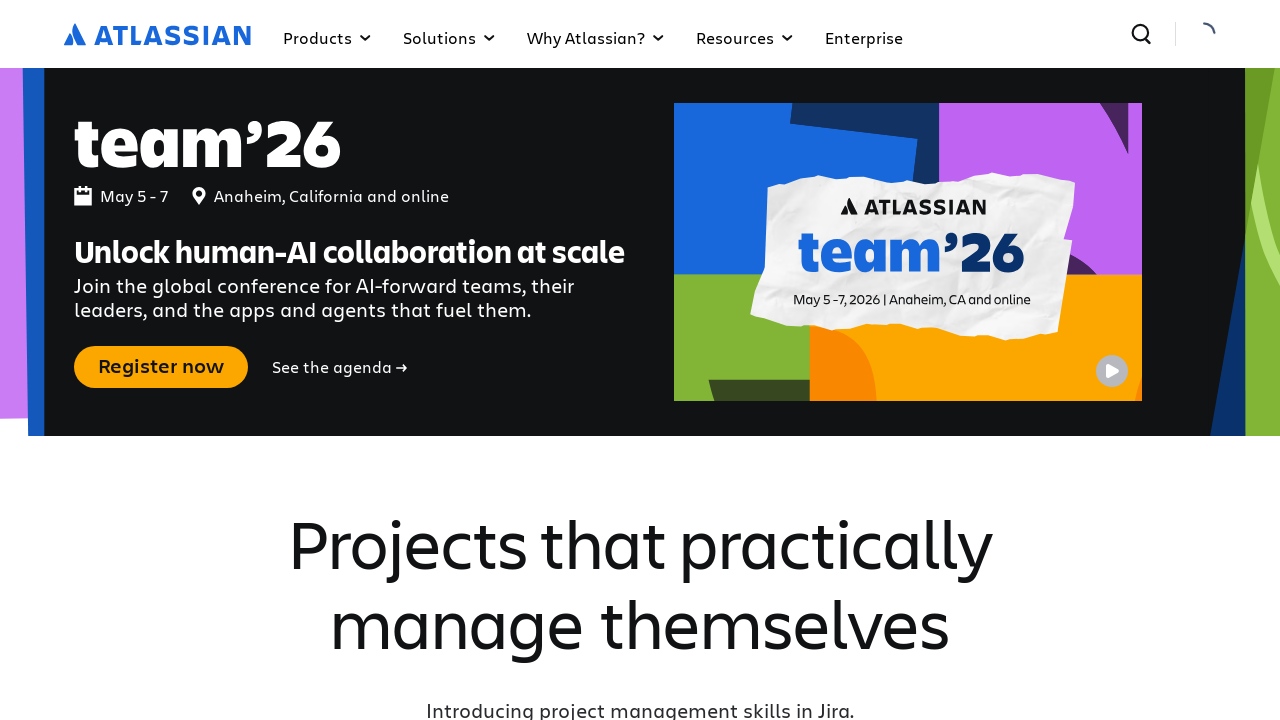

Maximized browser window to 1920x1080 resolution
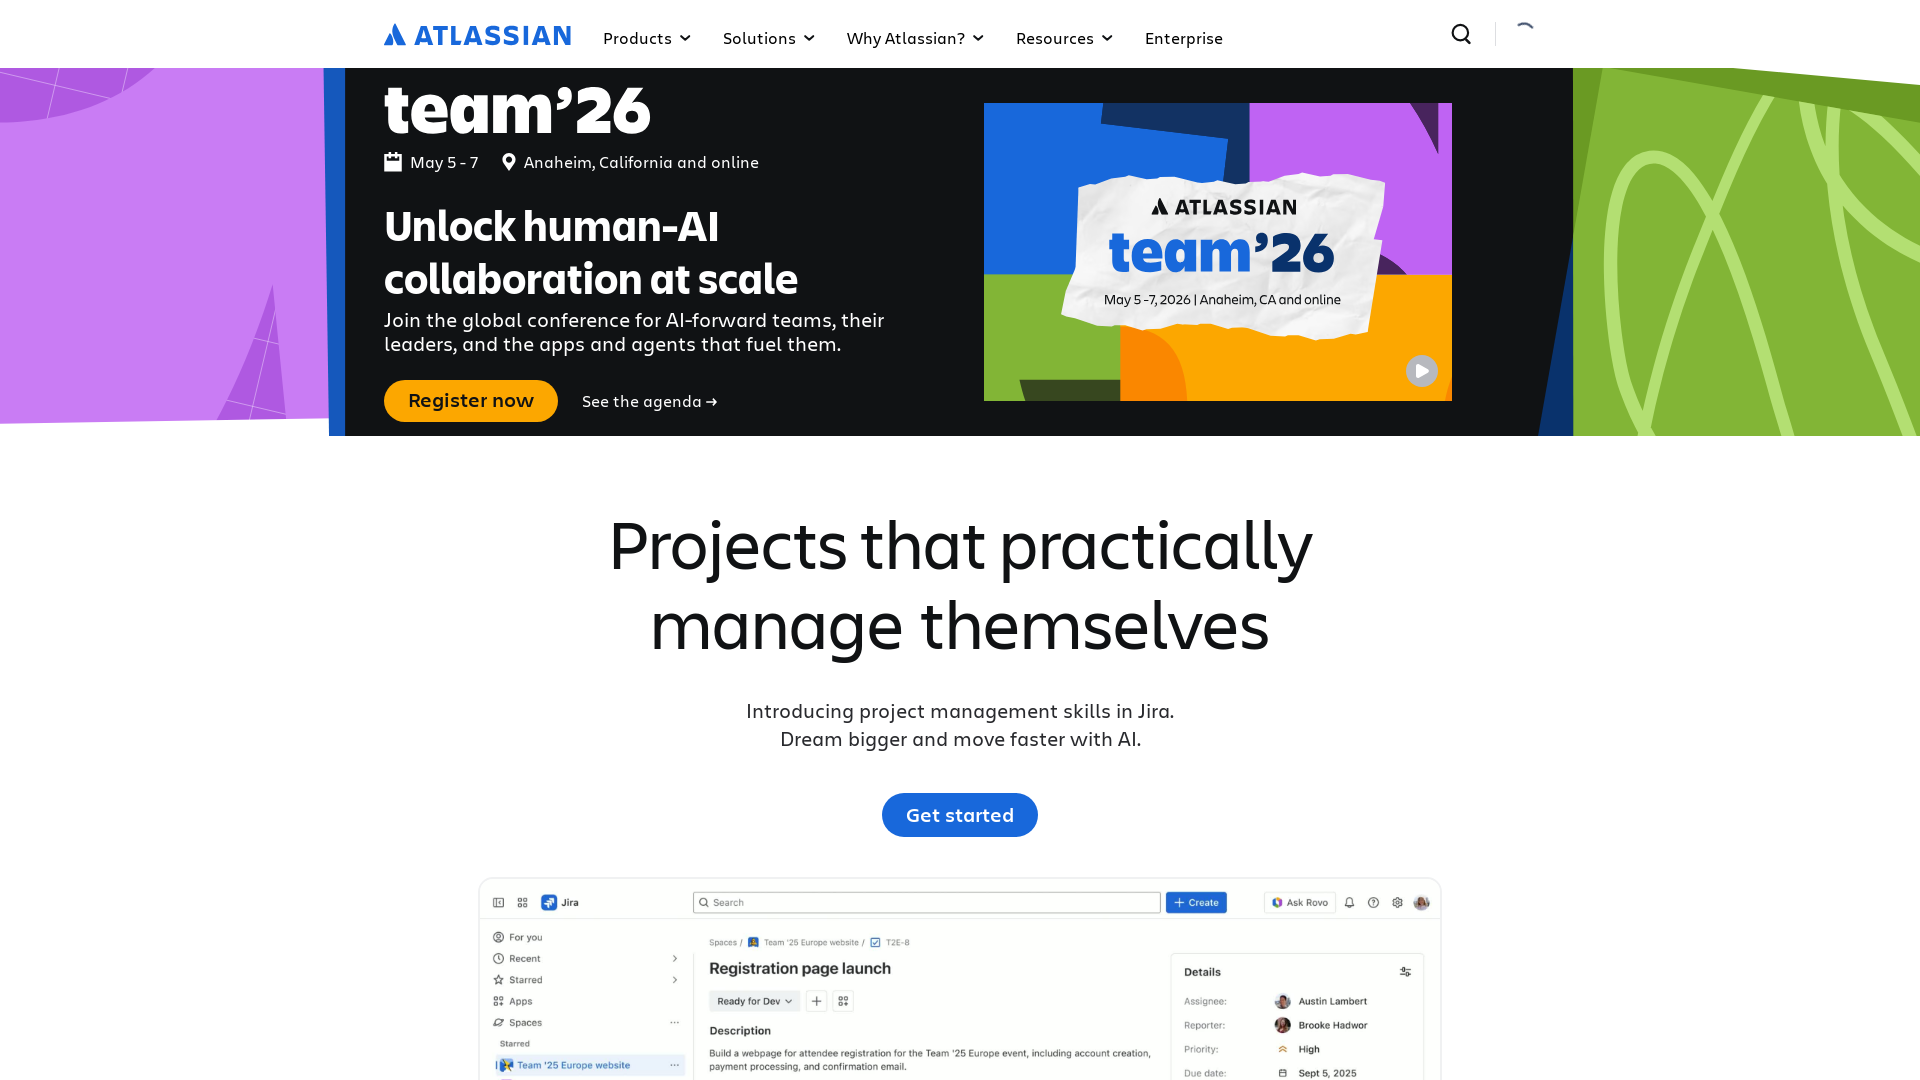

Page loaded - DOM content finished loading
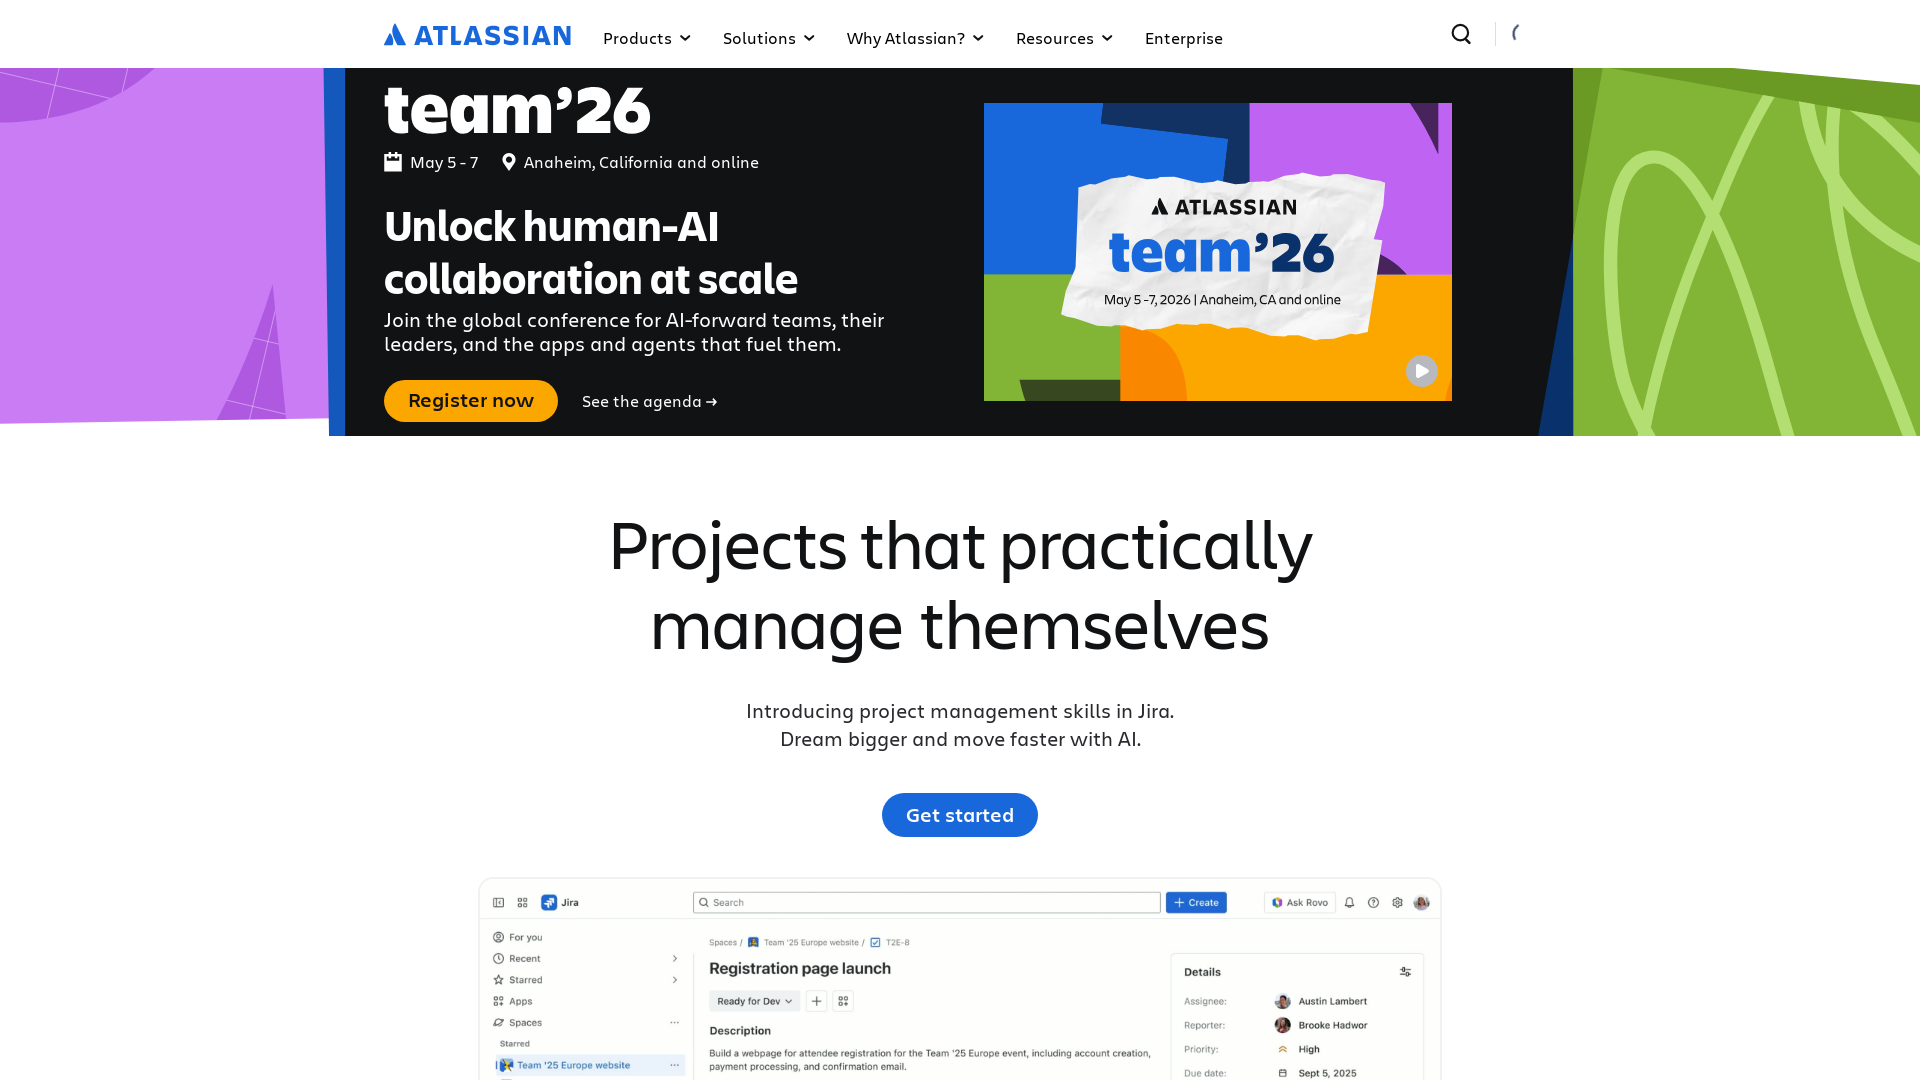

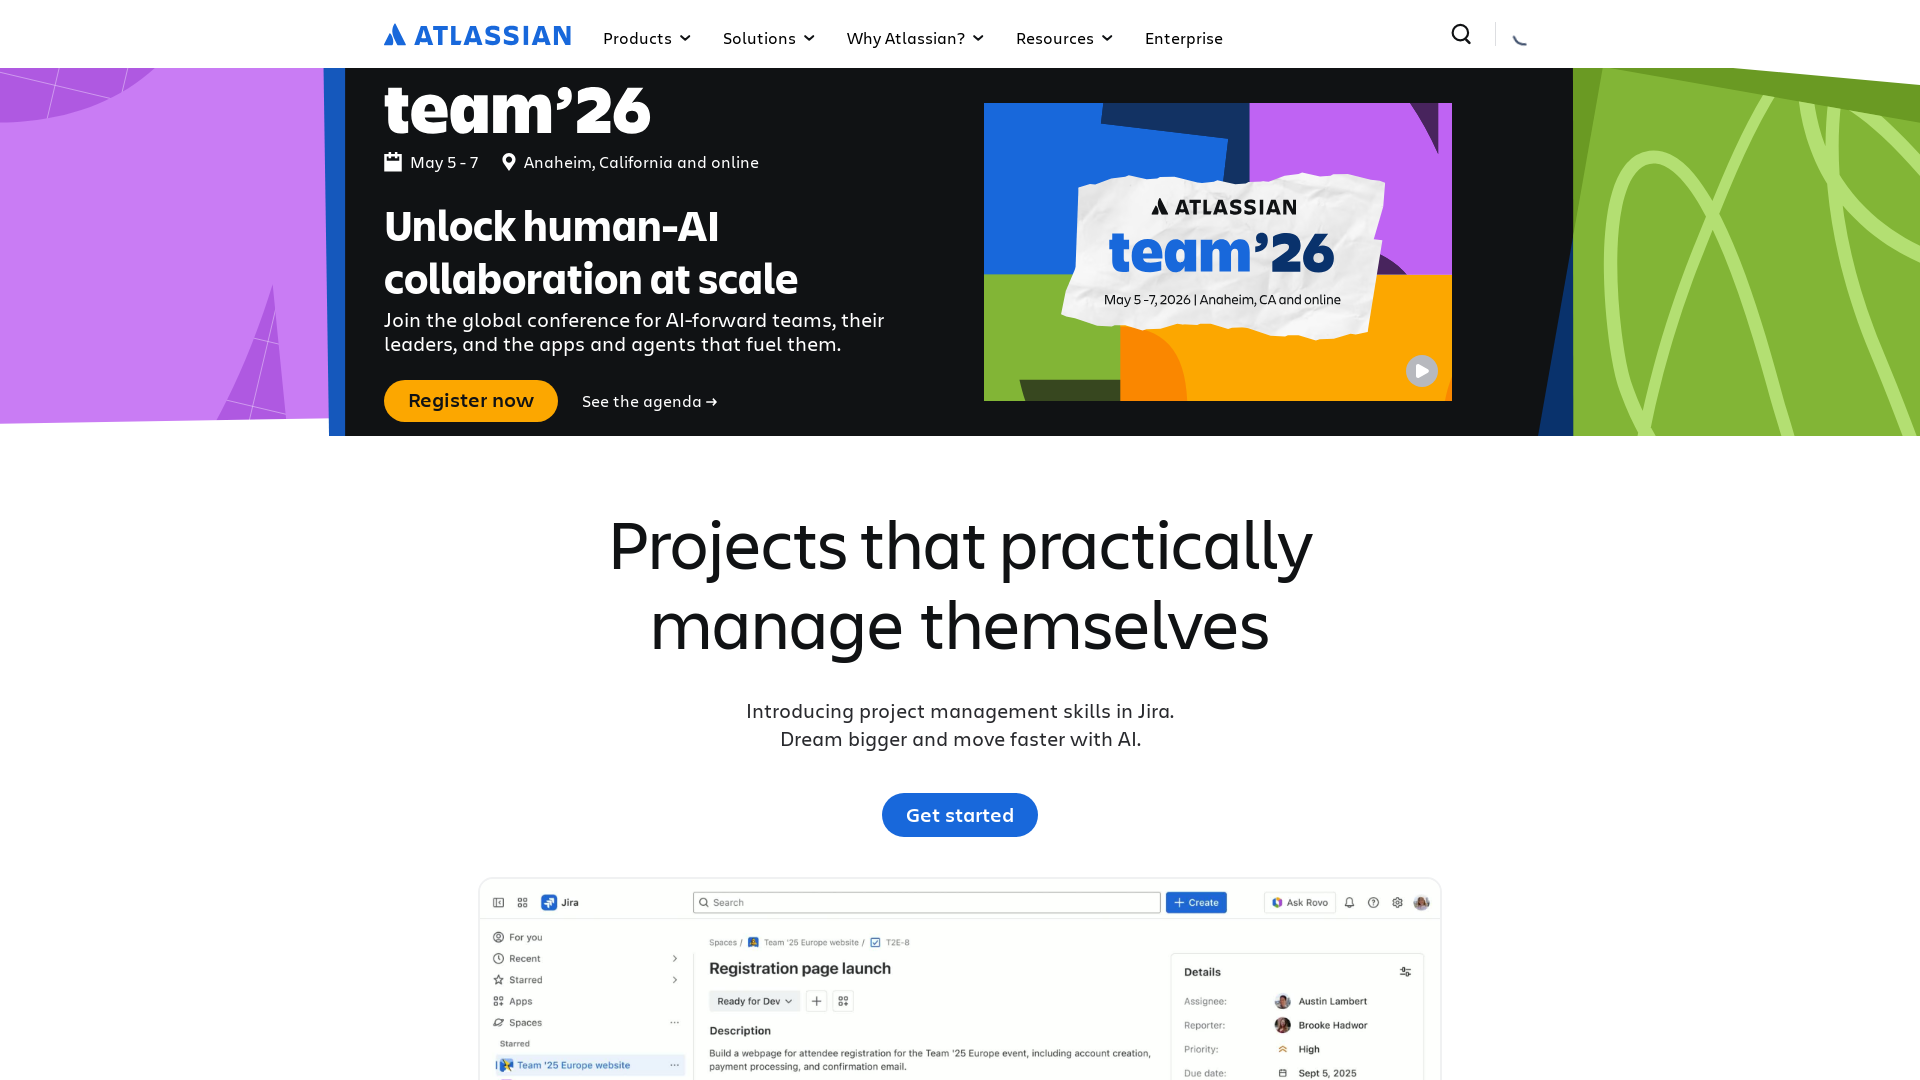